Tests dynamic button clicking functionality by clicking a sequence of buttons that appear after each click, then verifies the success message "All Buttons Clicked" is displayed.

Starting URL: https://testpages.eviltester.com/styled/dynamic-buttons-simple.html

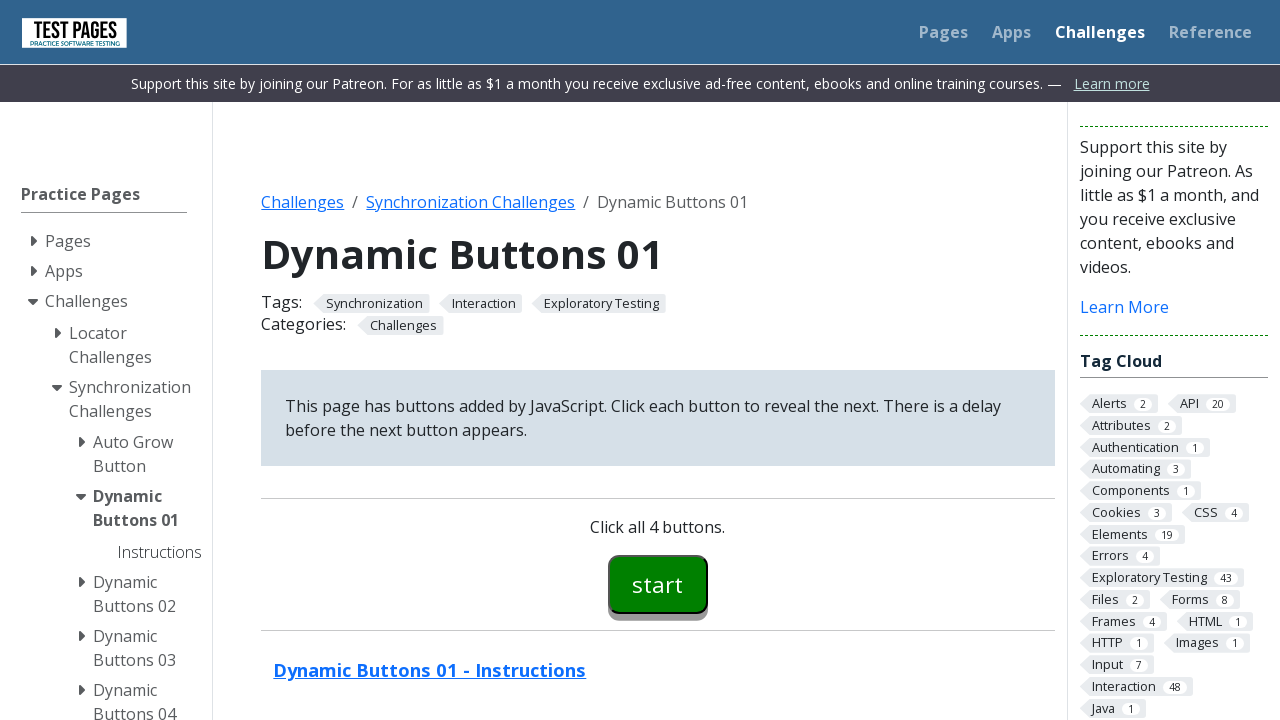

Navigated to dynamic buttons test page
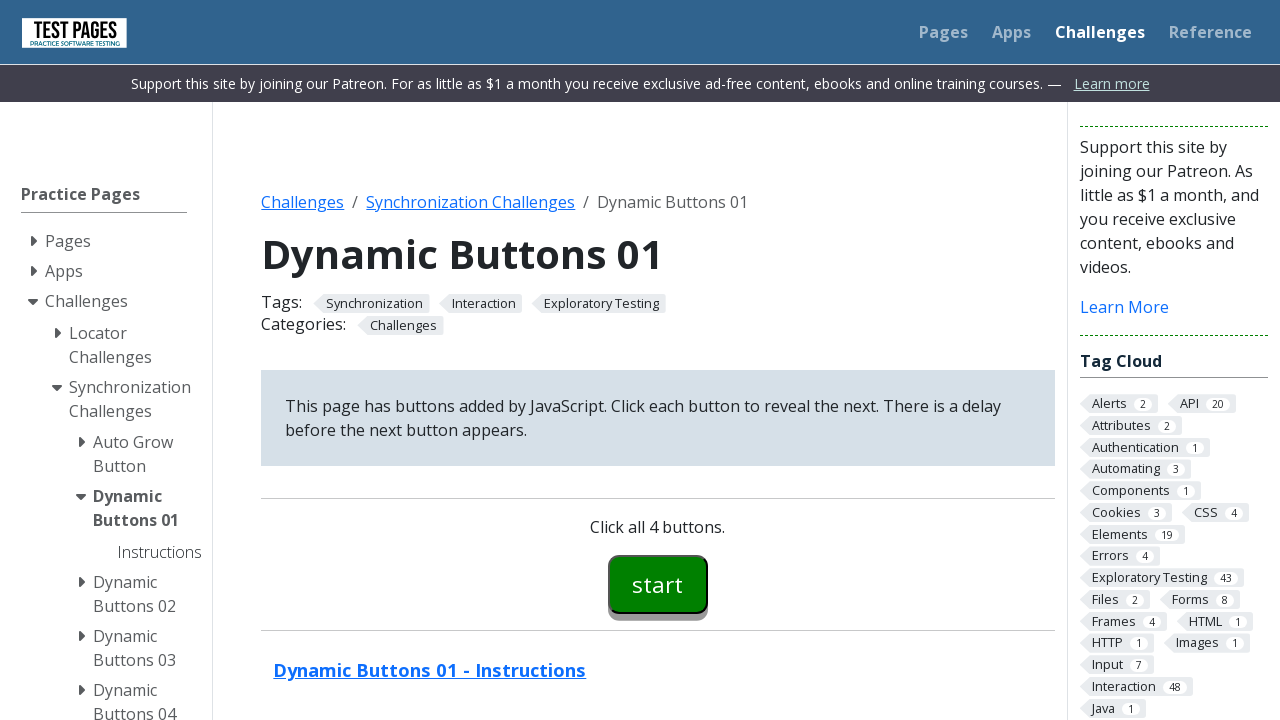

Clicked start button (button00) at (658, 584) on #button00
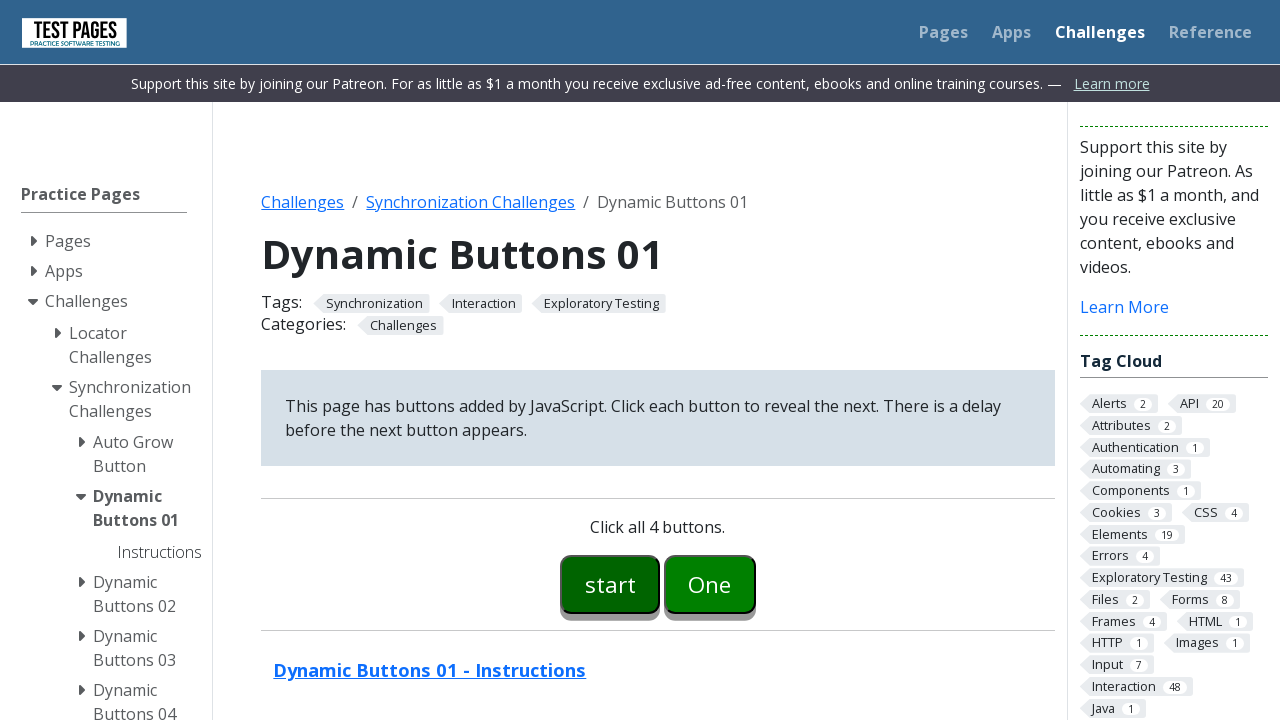

Button 1 appeared after clicking start button
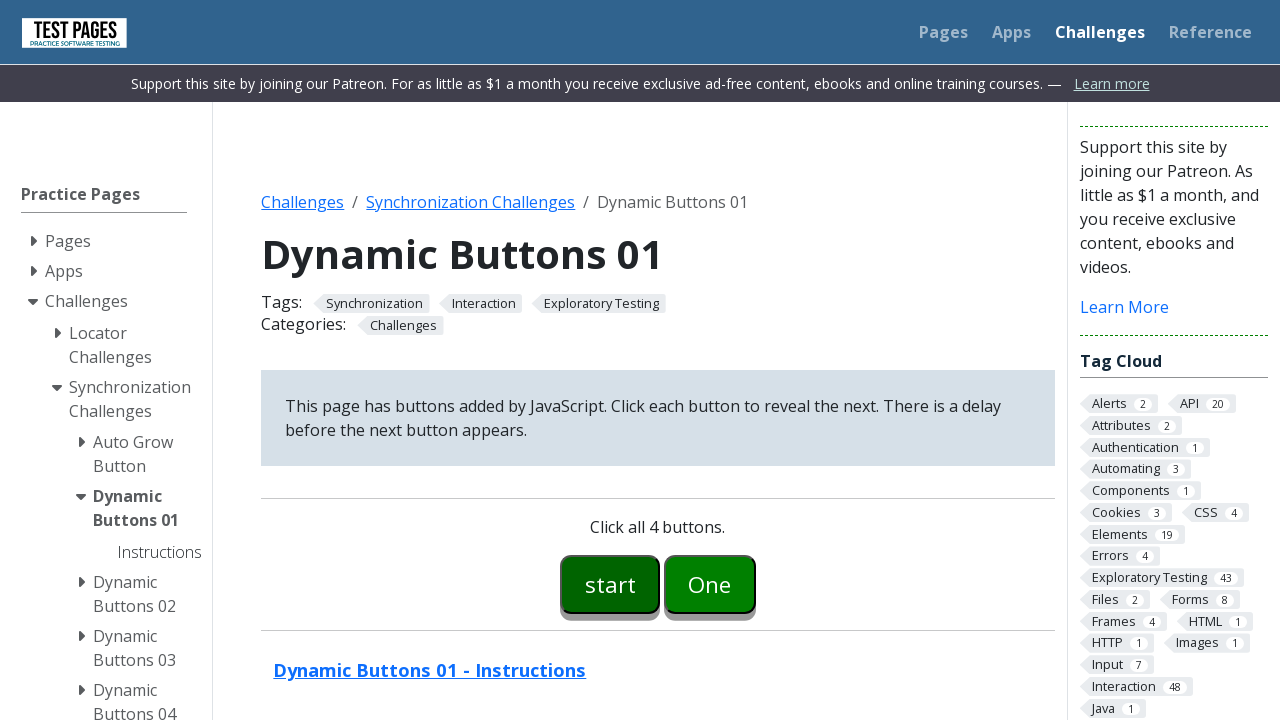

Clicked button 1 (button01) at (710, 584) on #button01
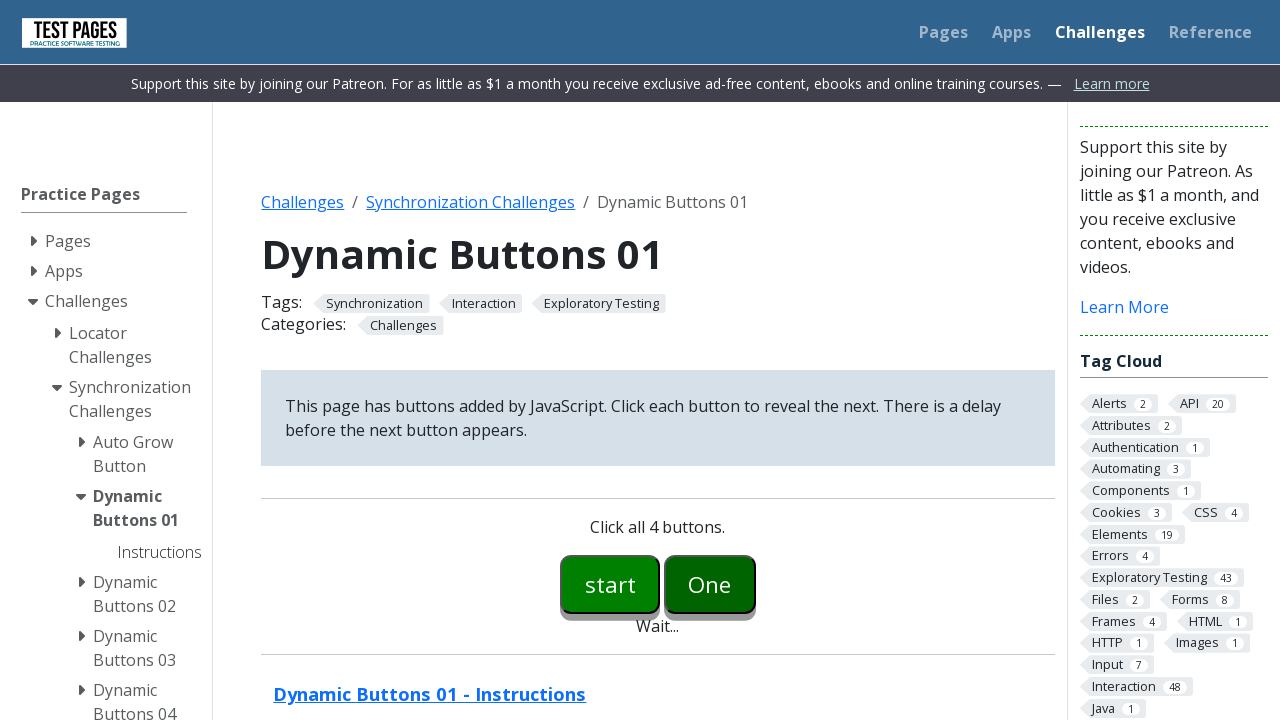

Button 2 appeared after clicking button 1
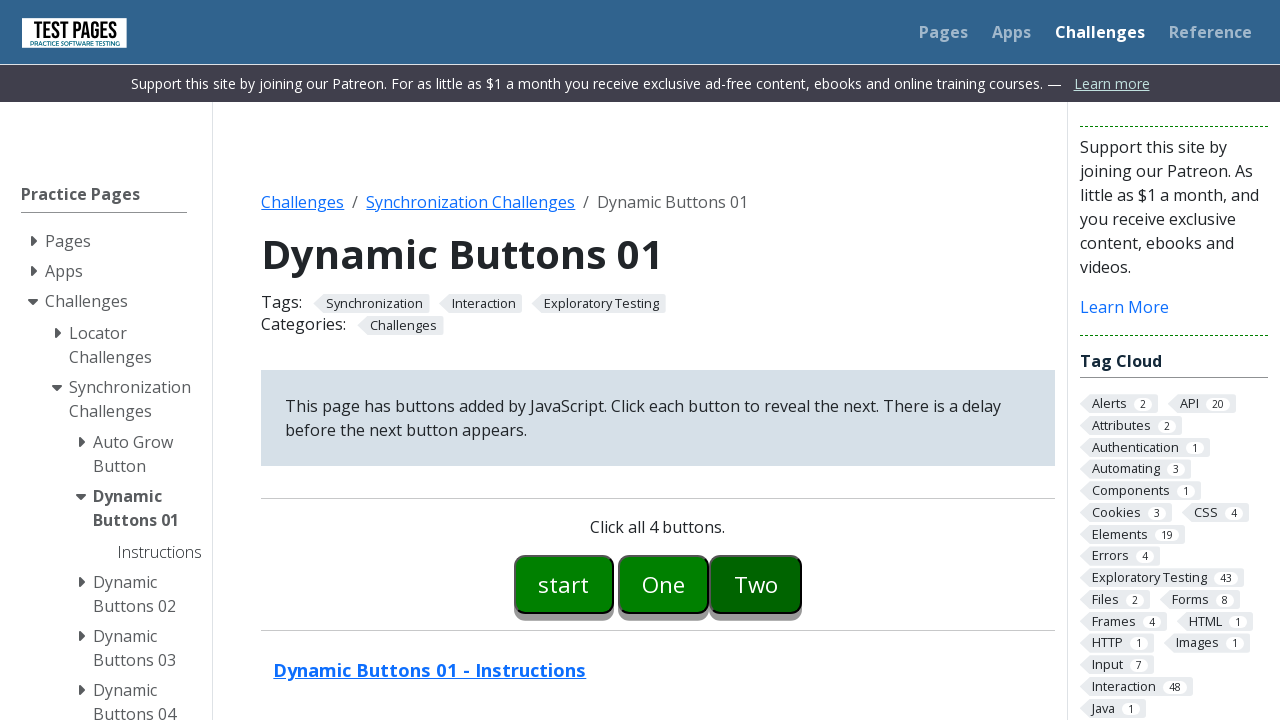

Clicked button 2 (button02) at (756, 584) on #button02
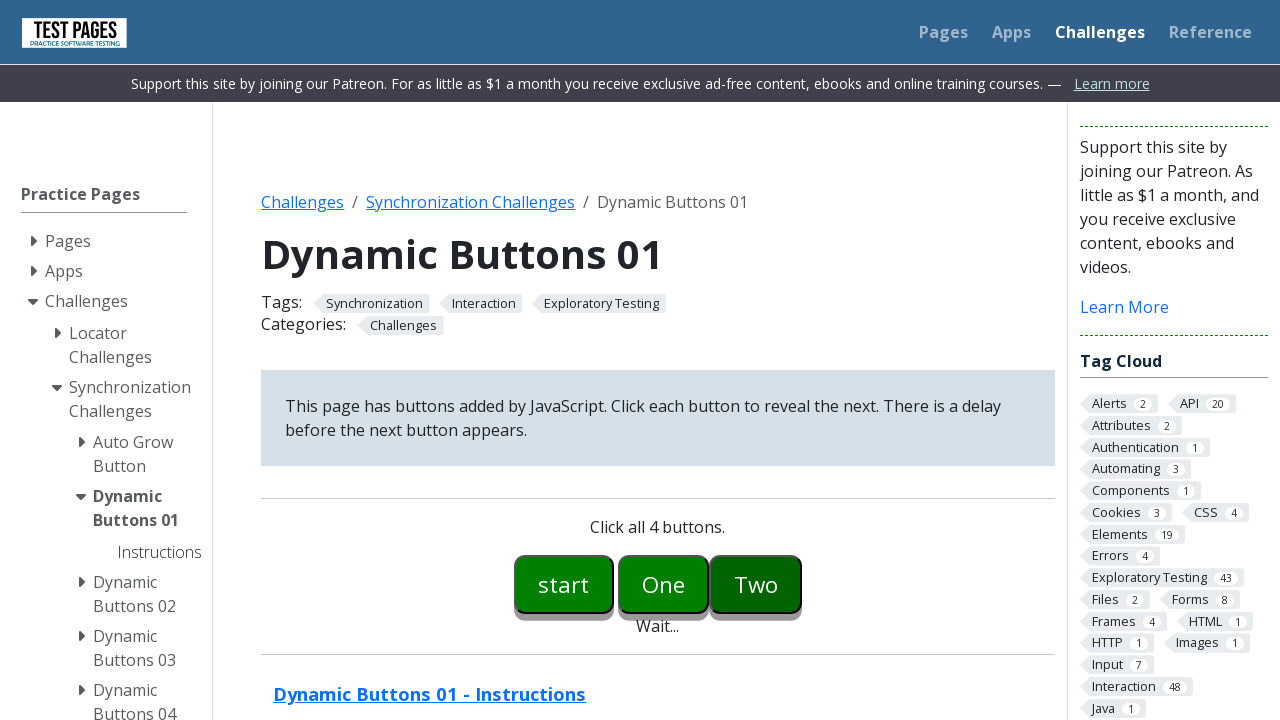

Button 3 appeared after clicking button 2
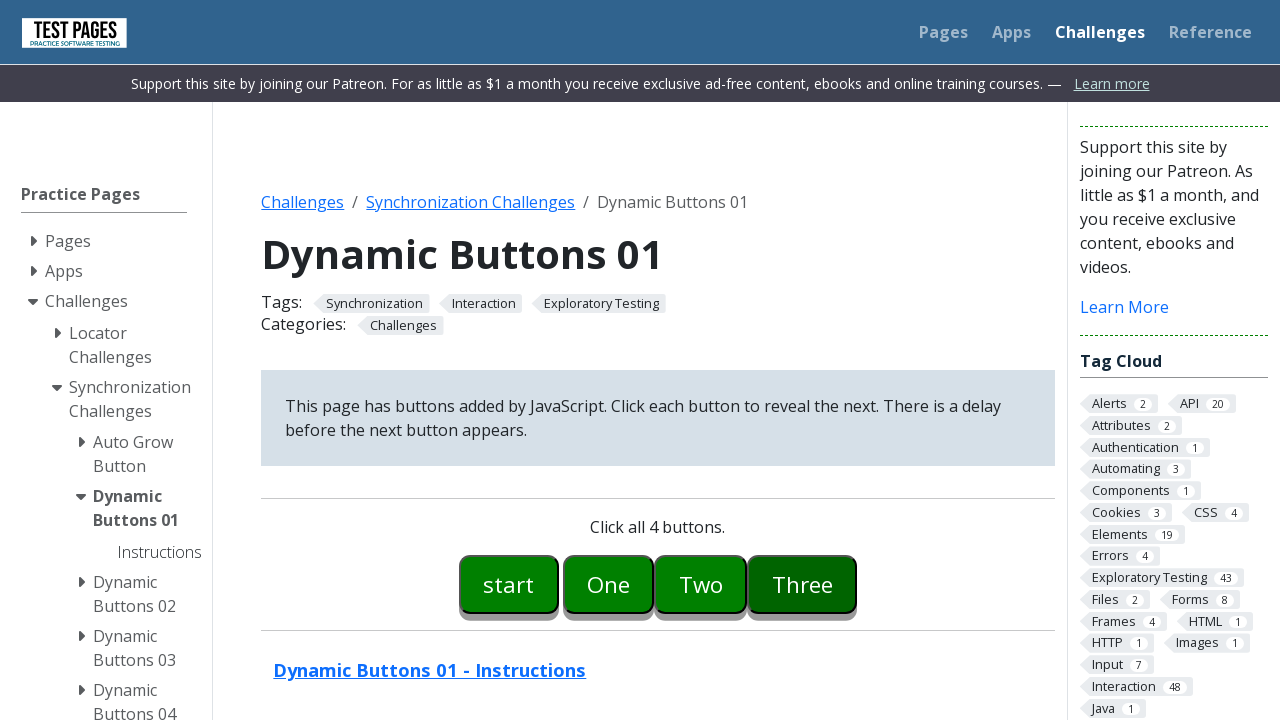

Clicked button 3 (button03) at (802, 584) on #button03
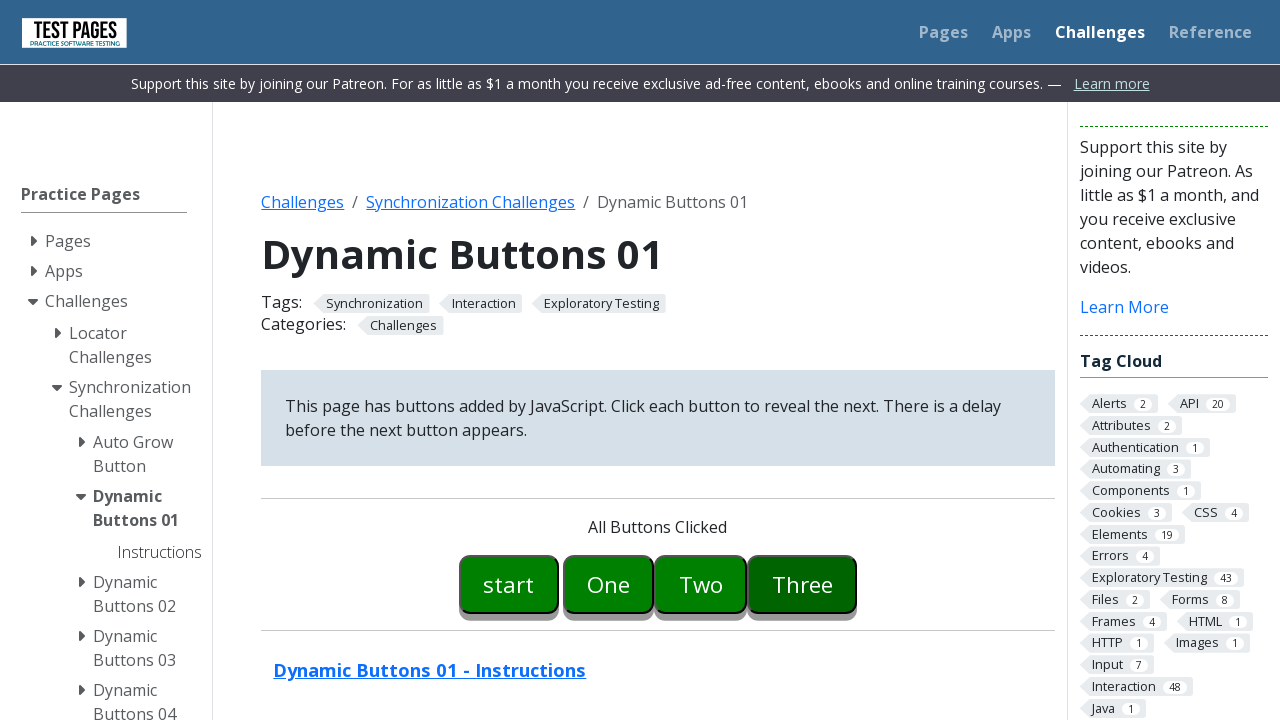

Located success message element
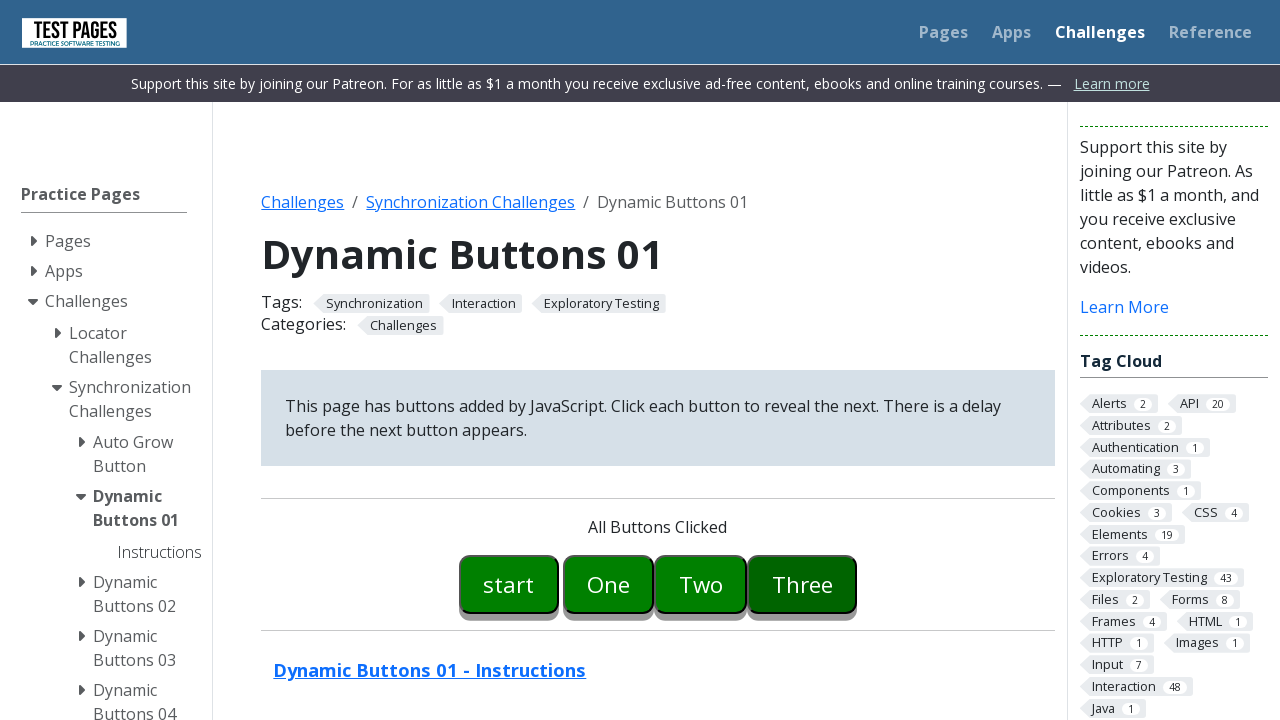

Verified success message displays 'All Buttons Clicked'
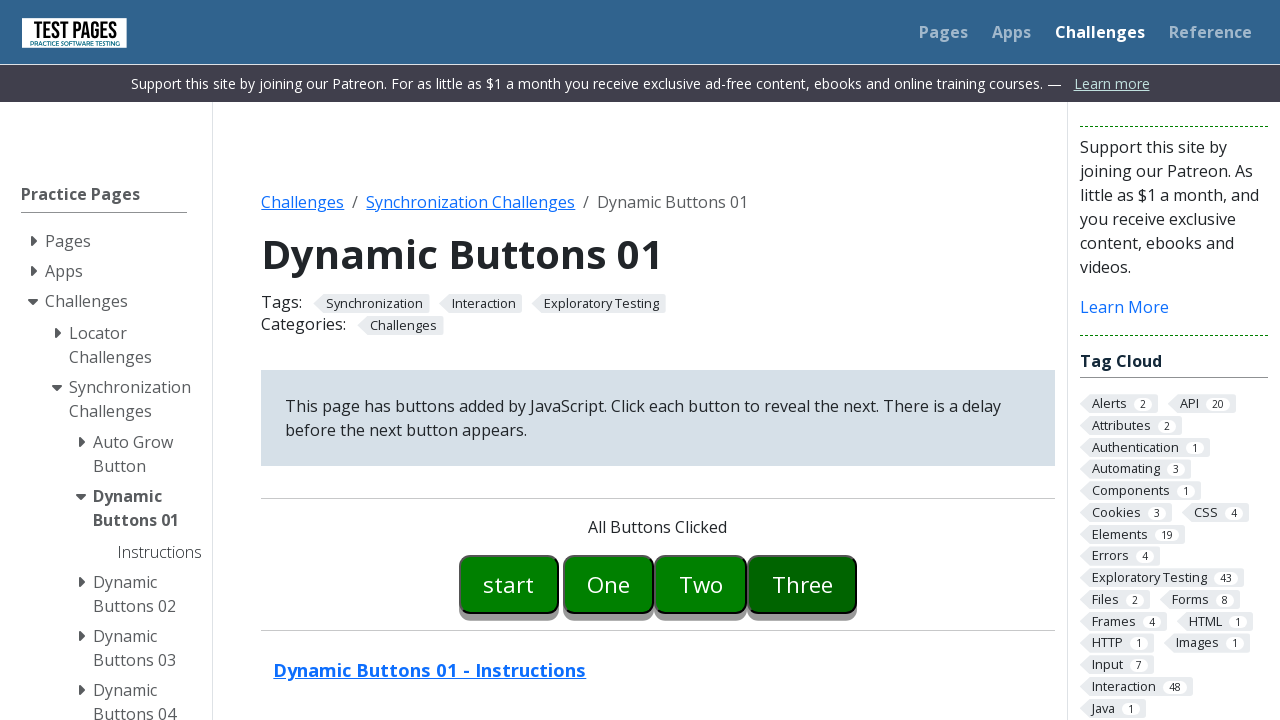

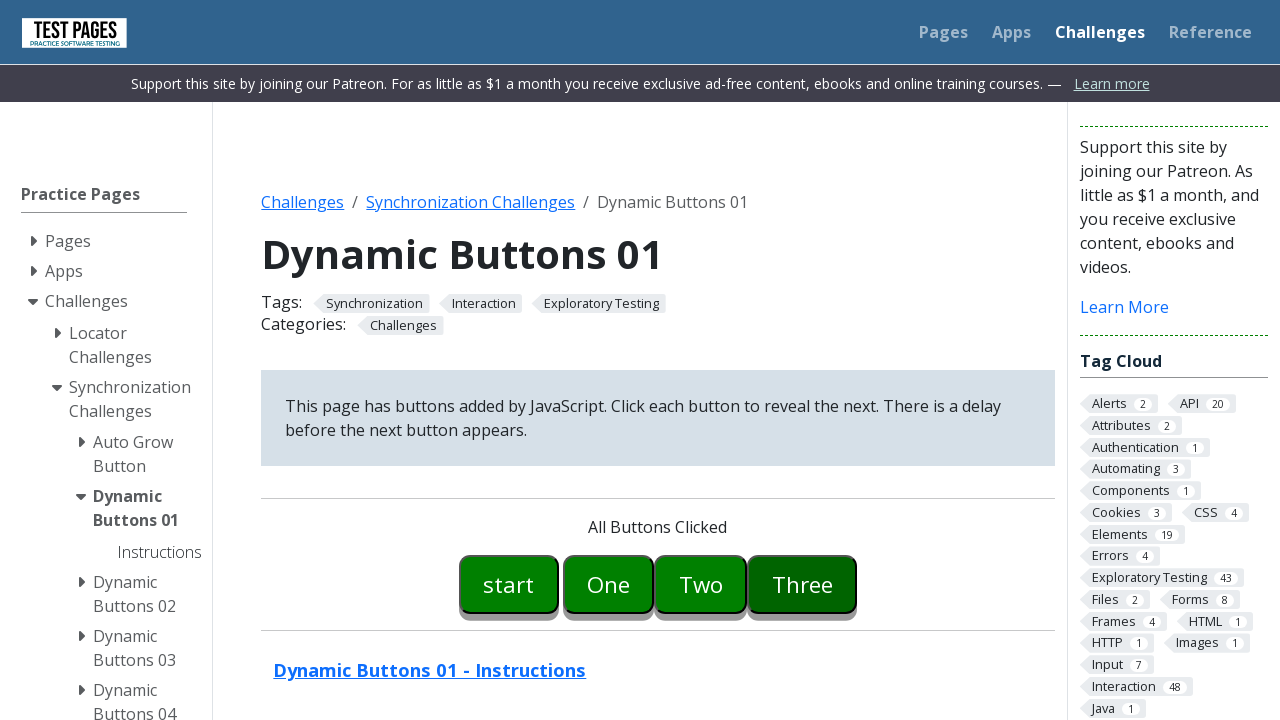